Tests the search functionality on Python.org by entering "pycon" in the search box and submitting the search

Starting URL: http://www.python.org

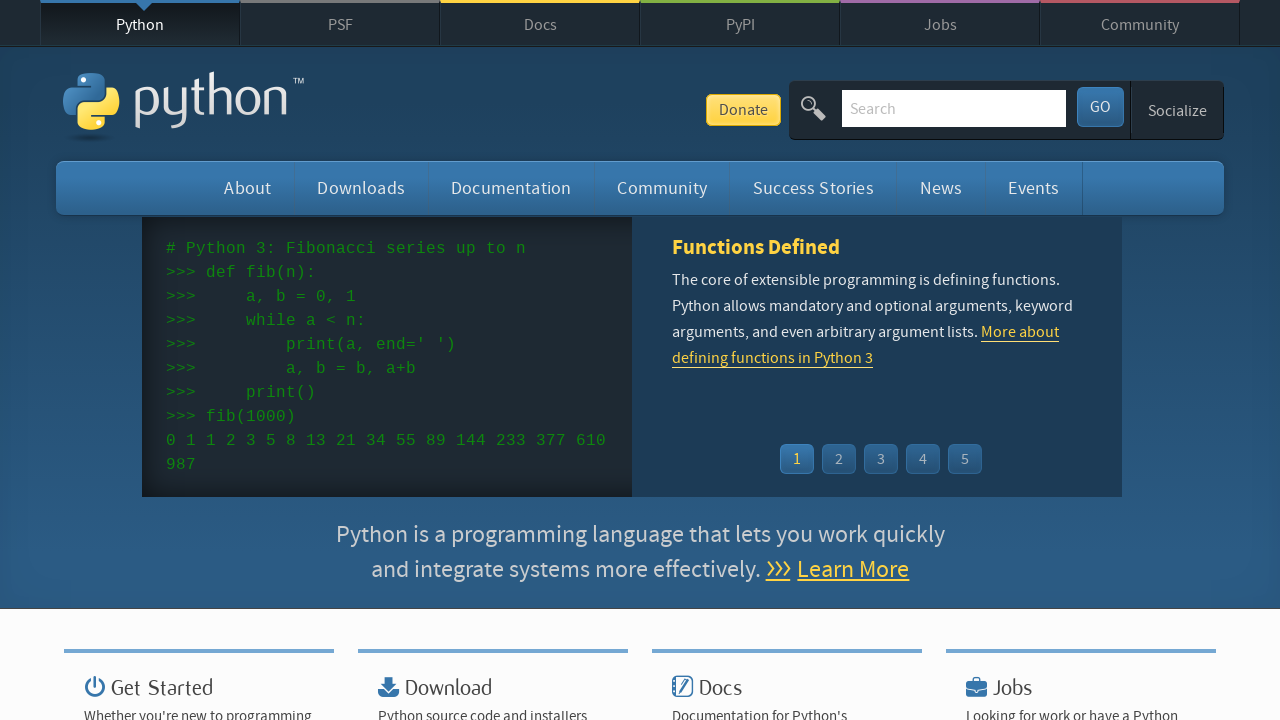

Filled search box with 'pycon' on input[name='q']
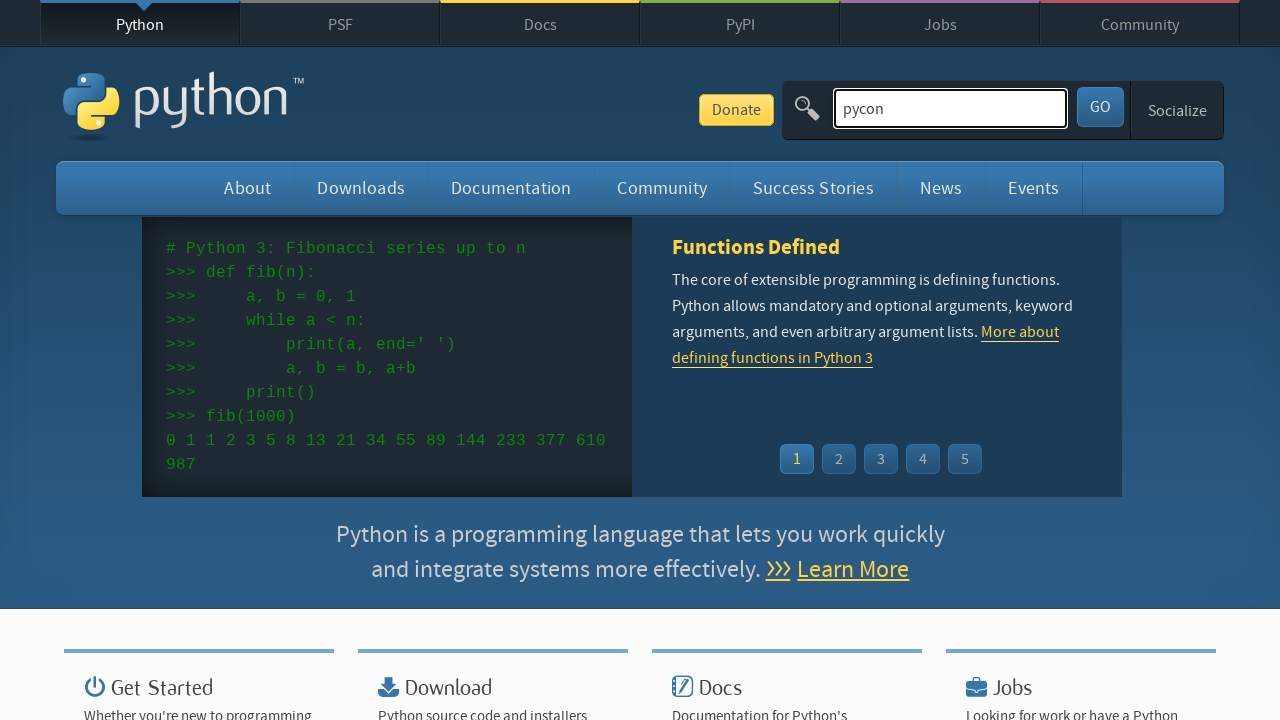

Pressed Enter to submit search query on input[name='q']
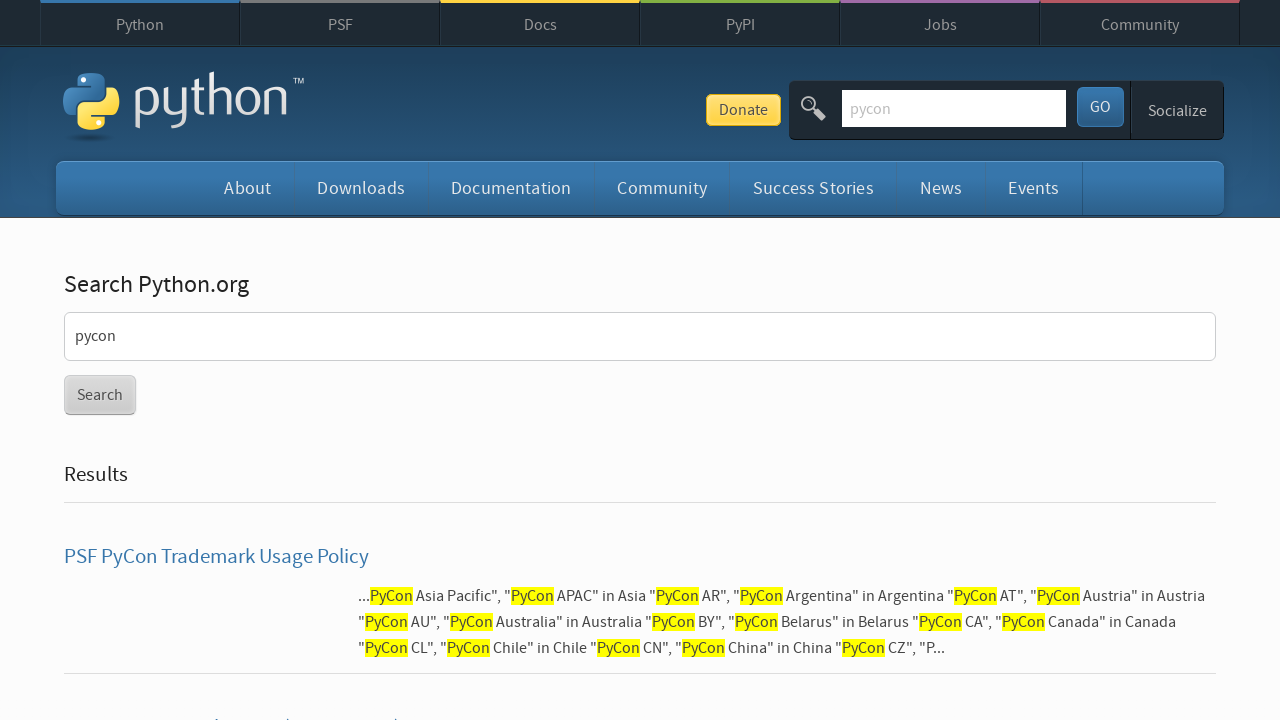

Search results loaded successfully
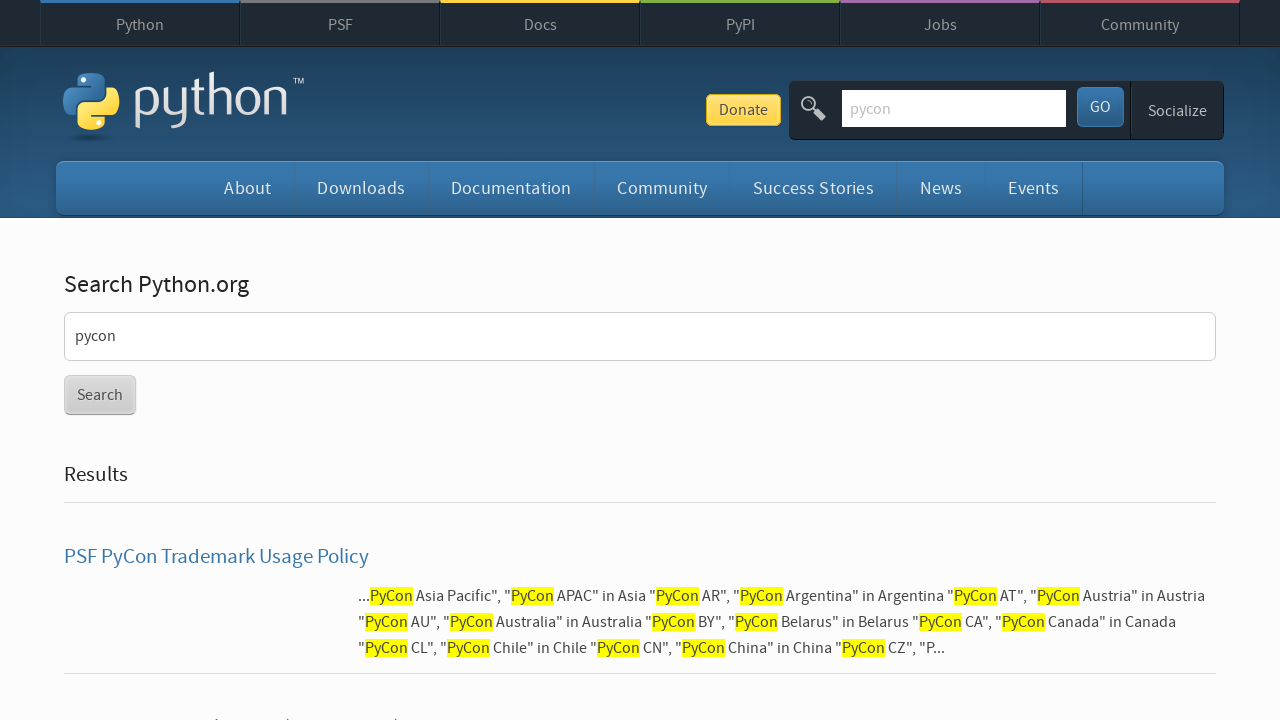

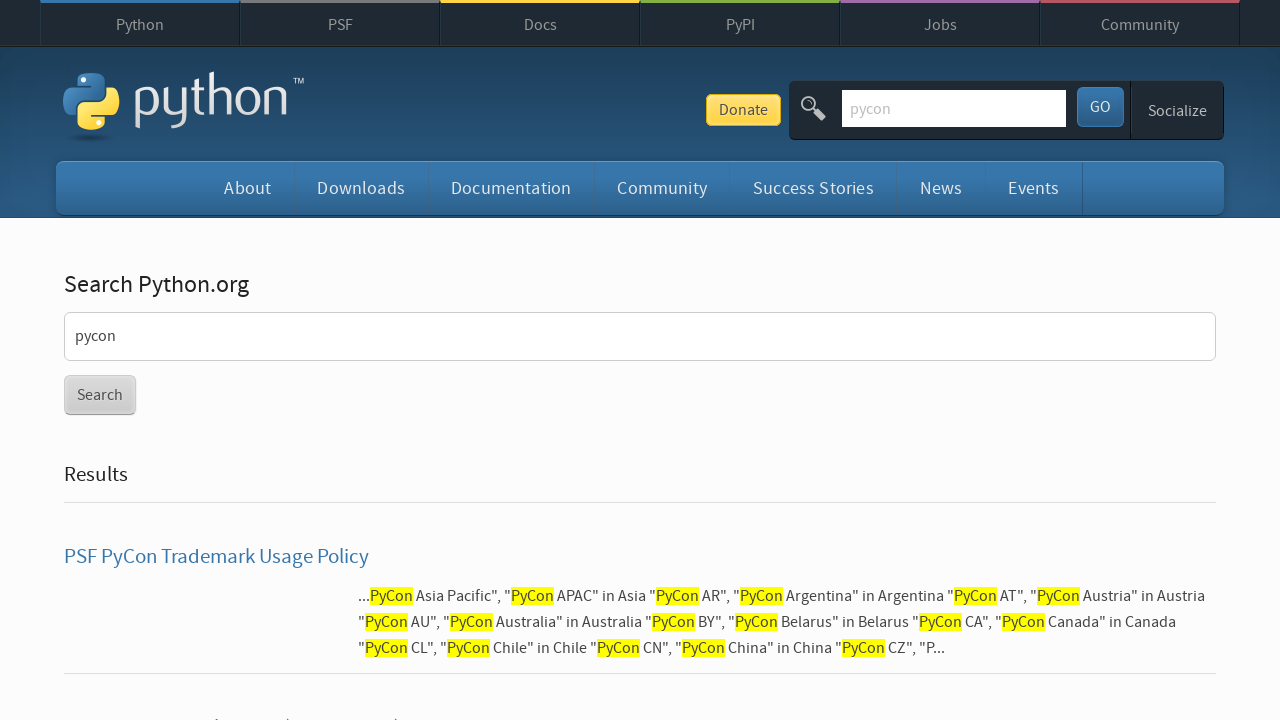